Tests sorting the Due column in descending order by clicking the column header twice and verifying the values are sorted in reverse order.

Starting URL: http://the-internet.herokuapp.com/tables

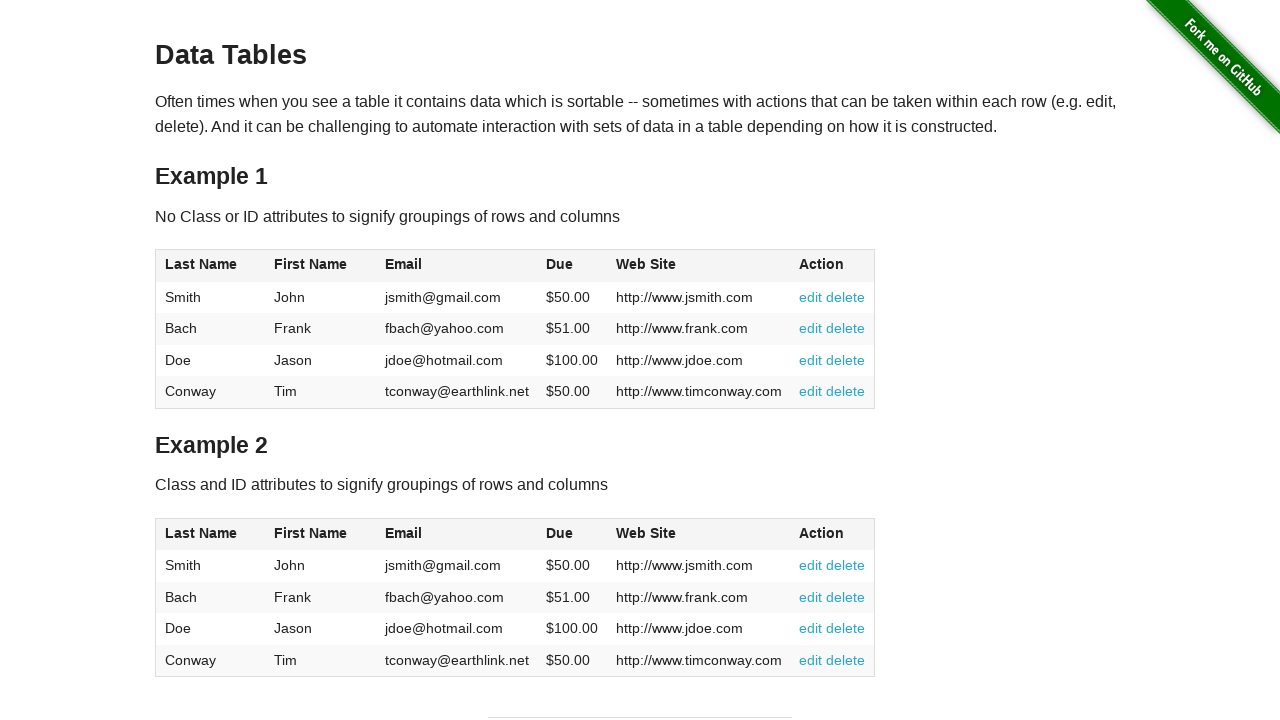

Clicked Due column header (4th column) for first sort at (572, 266) on #table1 thead tr th:nth-child(4)
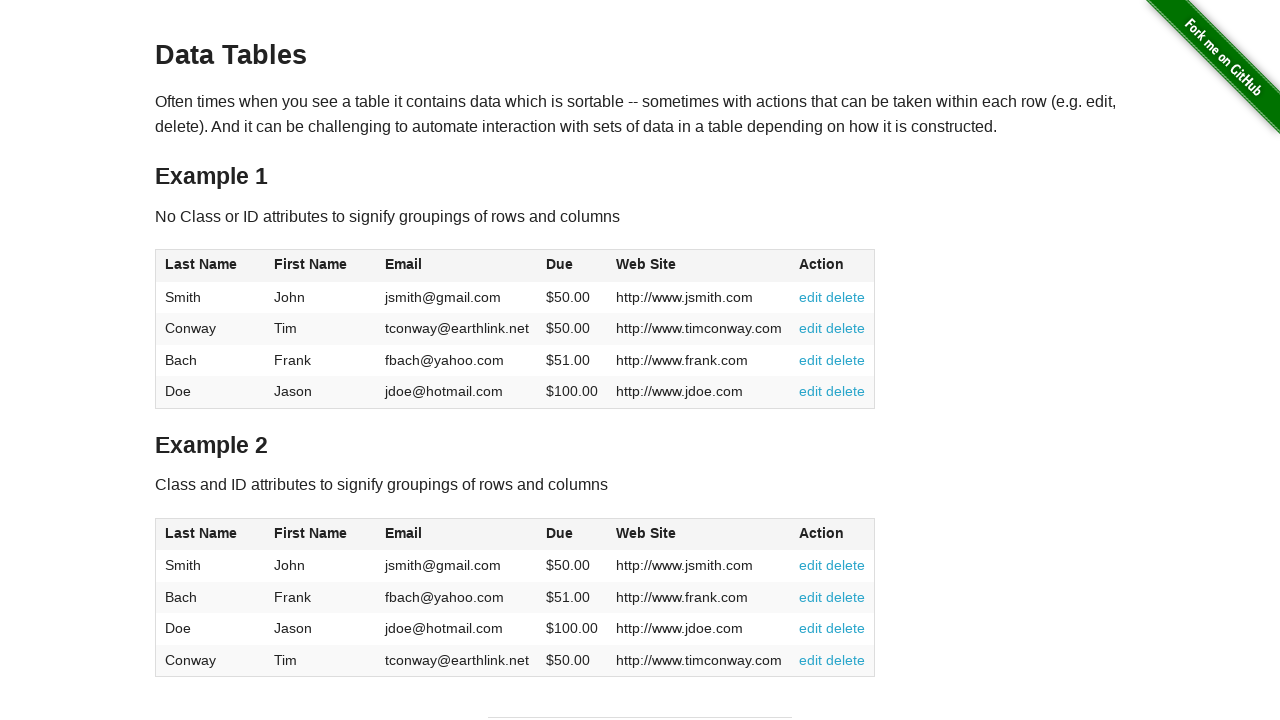

Clicked Due column header again to sort in descending order at (572, 266) on #table1 thead tr th:nth-child(4)
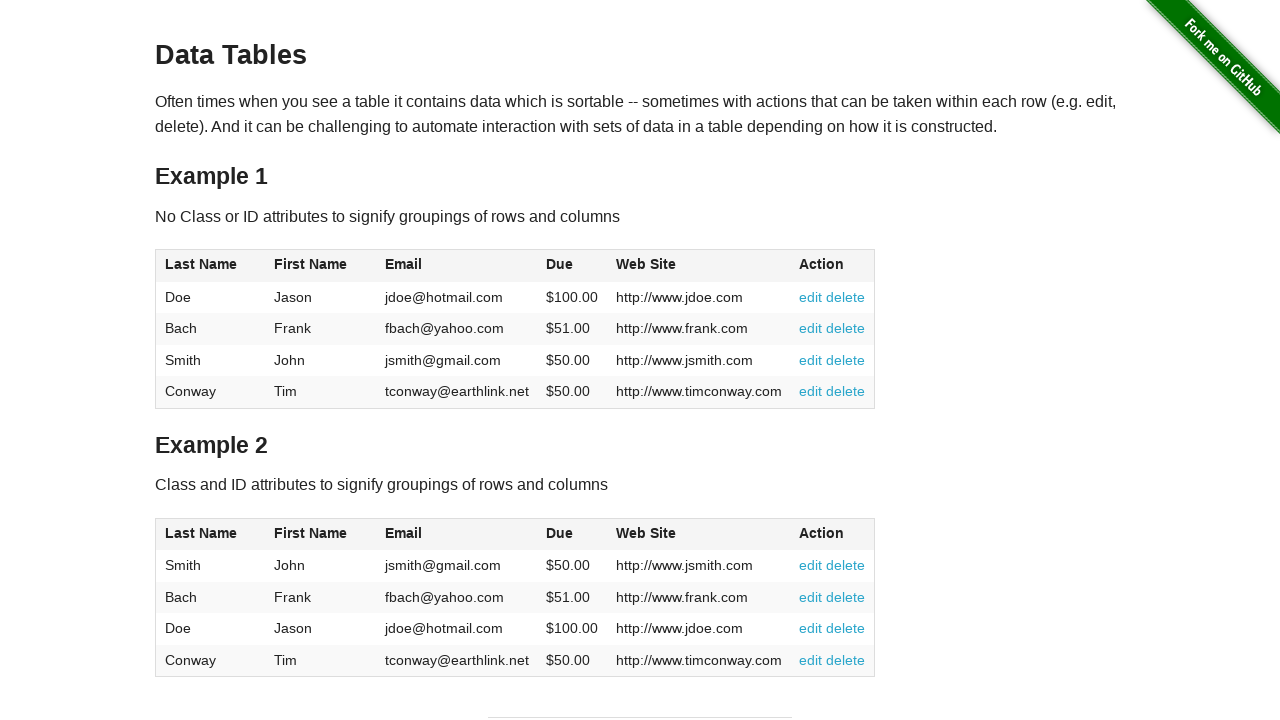

Verified Due column data is present in table body
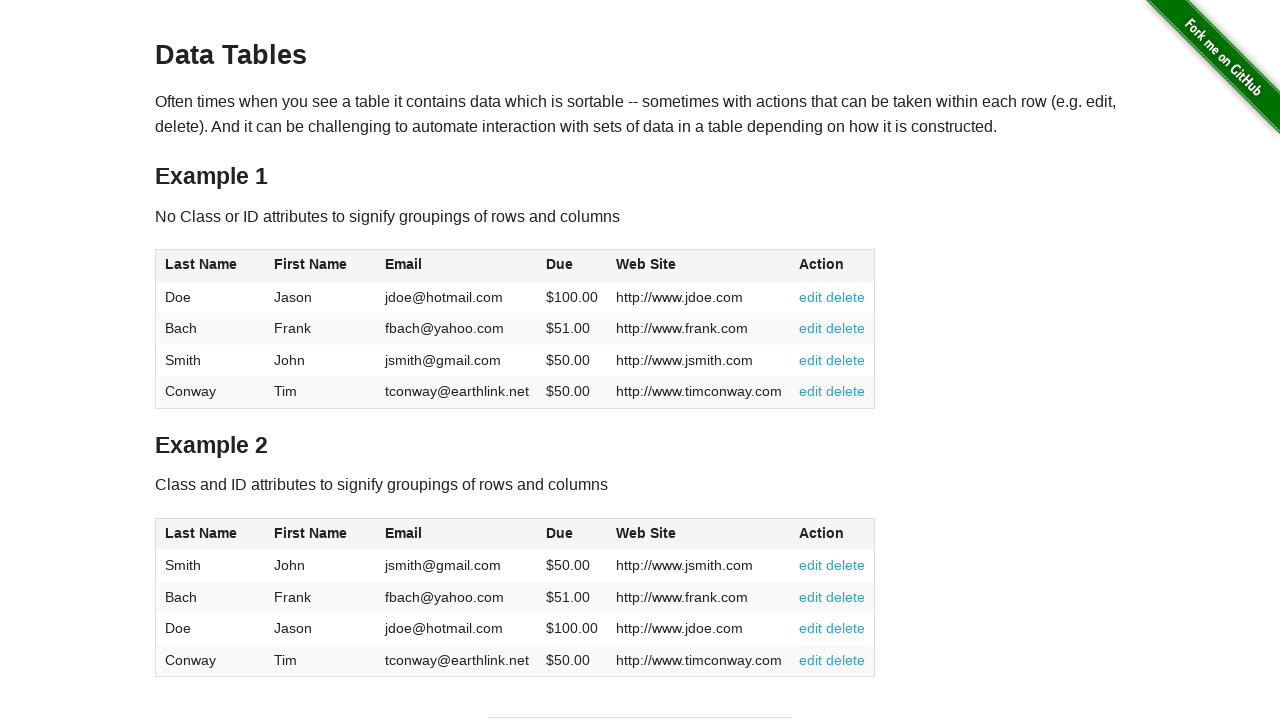

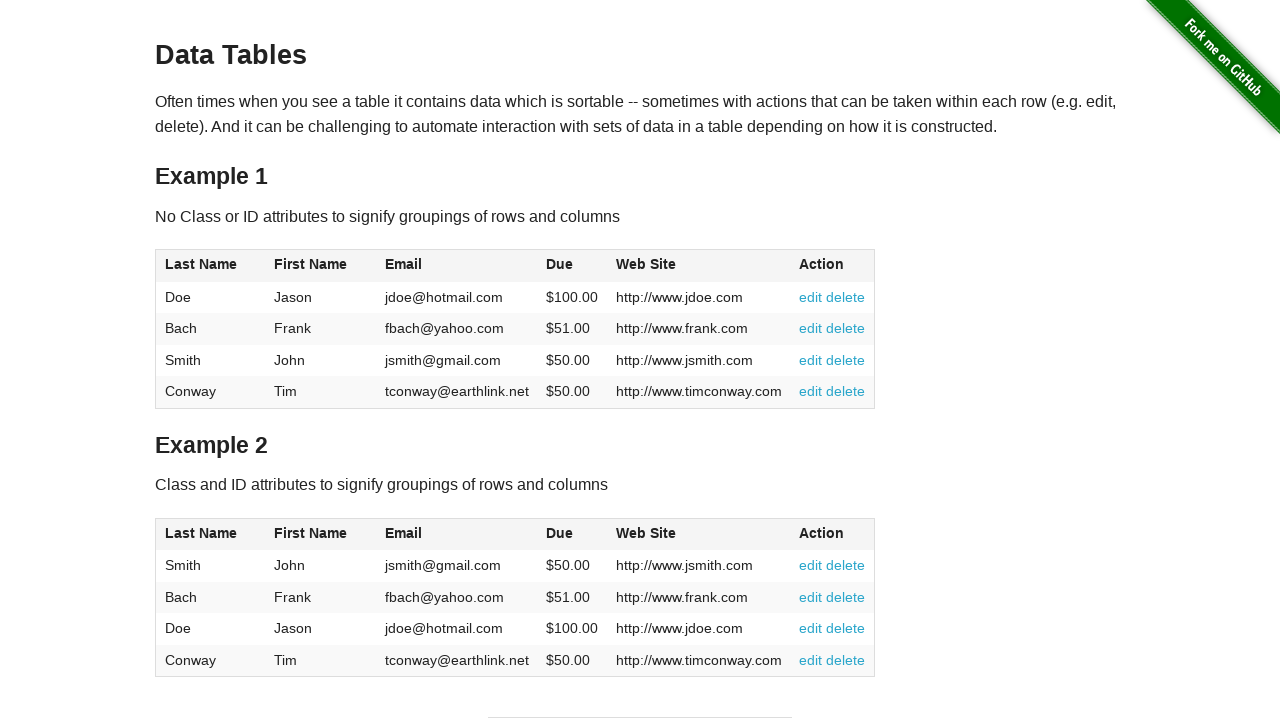